Tests checkbox functionality by navigating to the checkboxes page, verifying the second checkbox is checked, clicking it, and confirming it becomes unchecked.

Starting URL: http://the-internet.herokuapp.com/

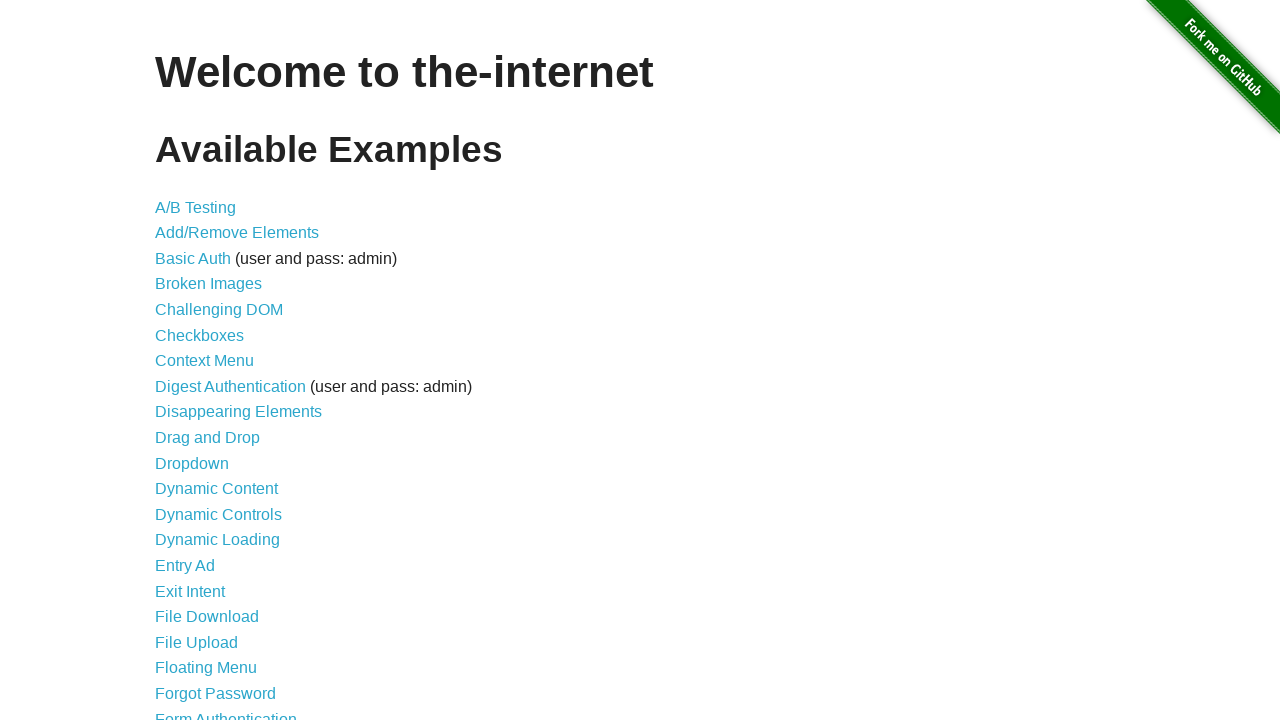

Clicked on Checkboxes link to navigate to checkboxes page at (200, 335) on text=Checkboxes
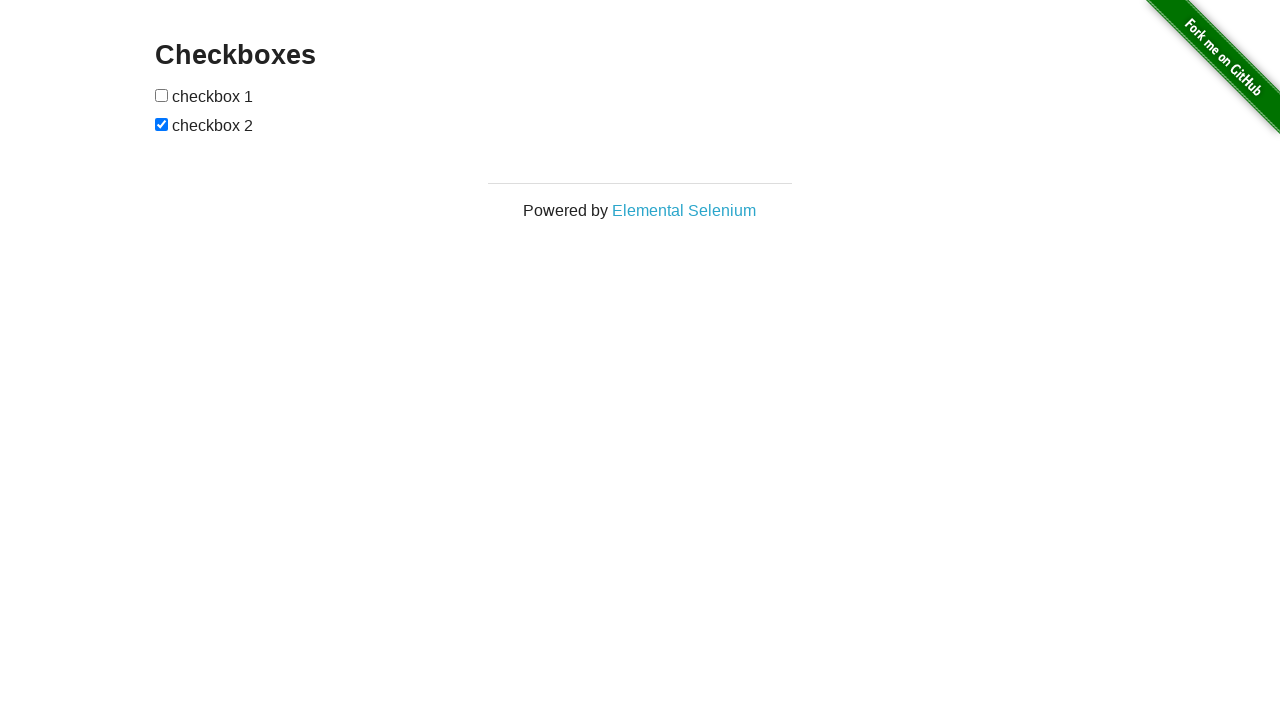

Checkboxes loaded on the page
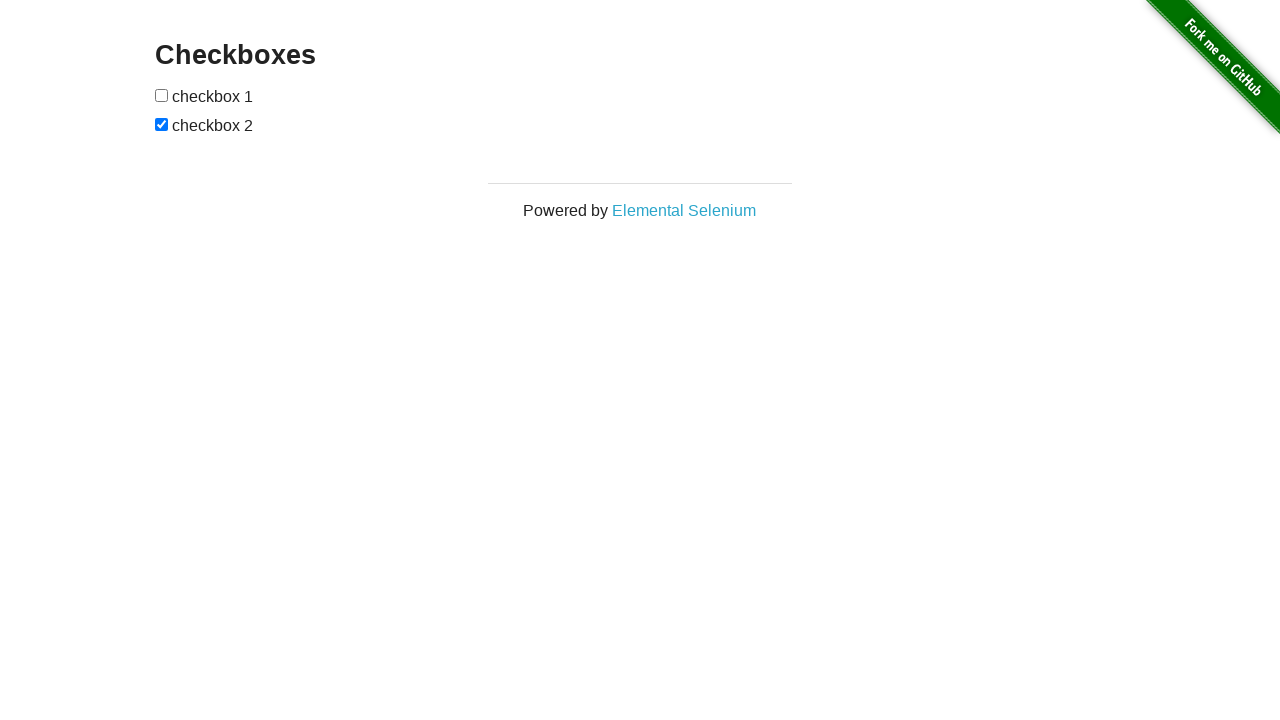

Located the second checkbox element
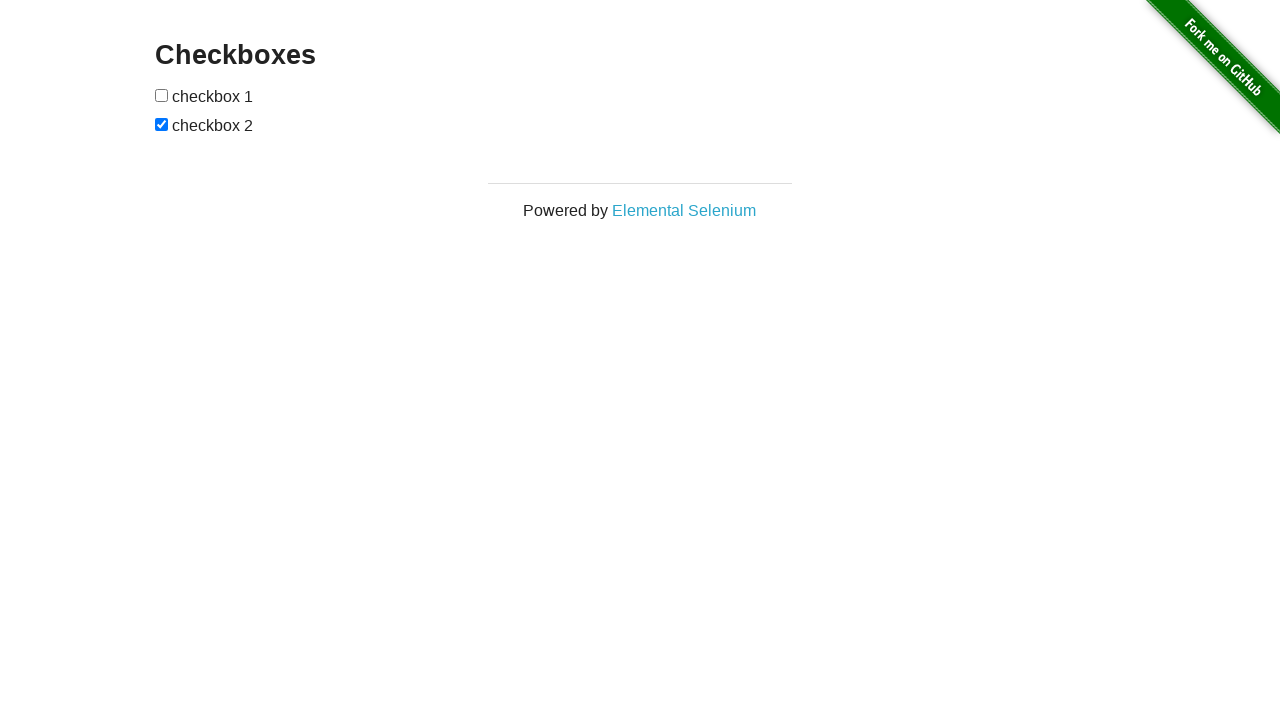

Verified second checkbox is checked initially
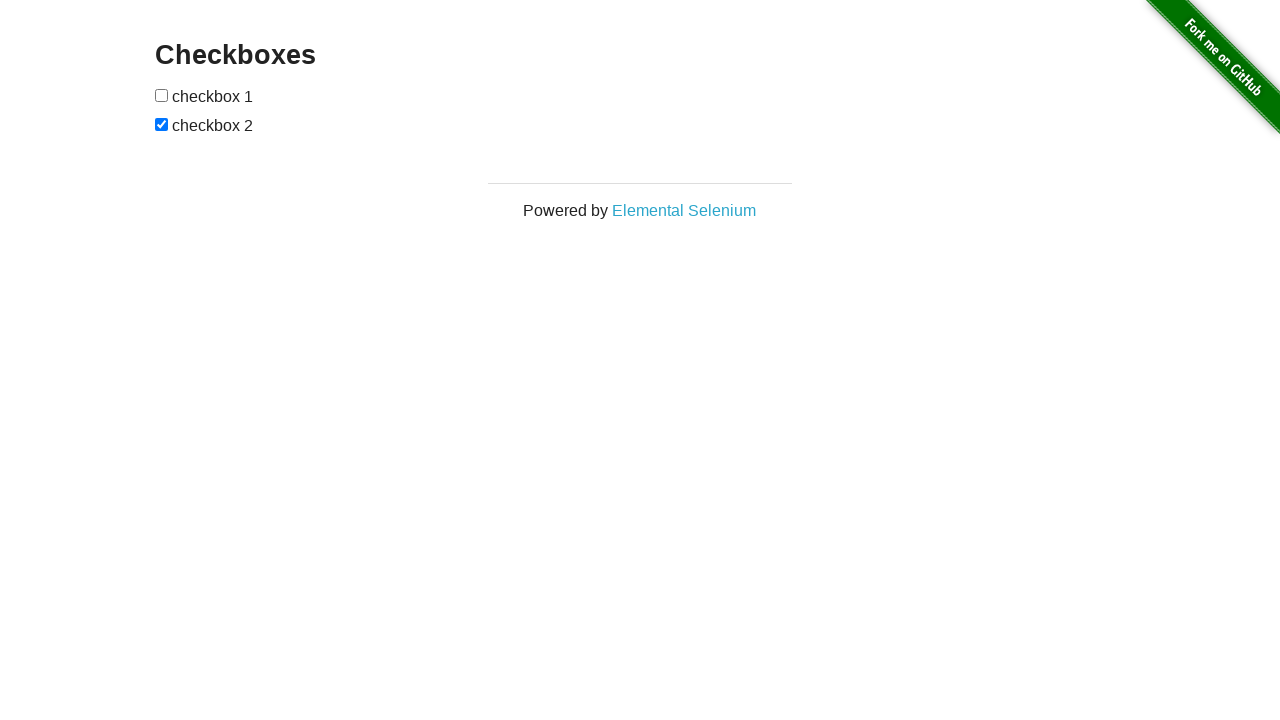

Clicked the second checkbox to uncheck it at (162, 124) on input[type='checkbox'] >> nth=1
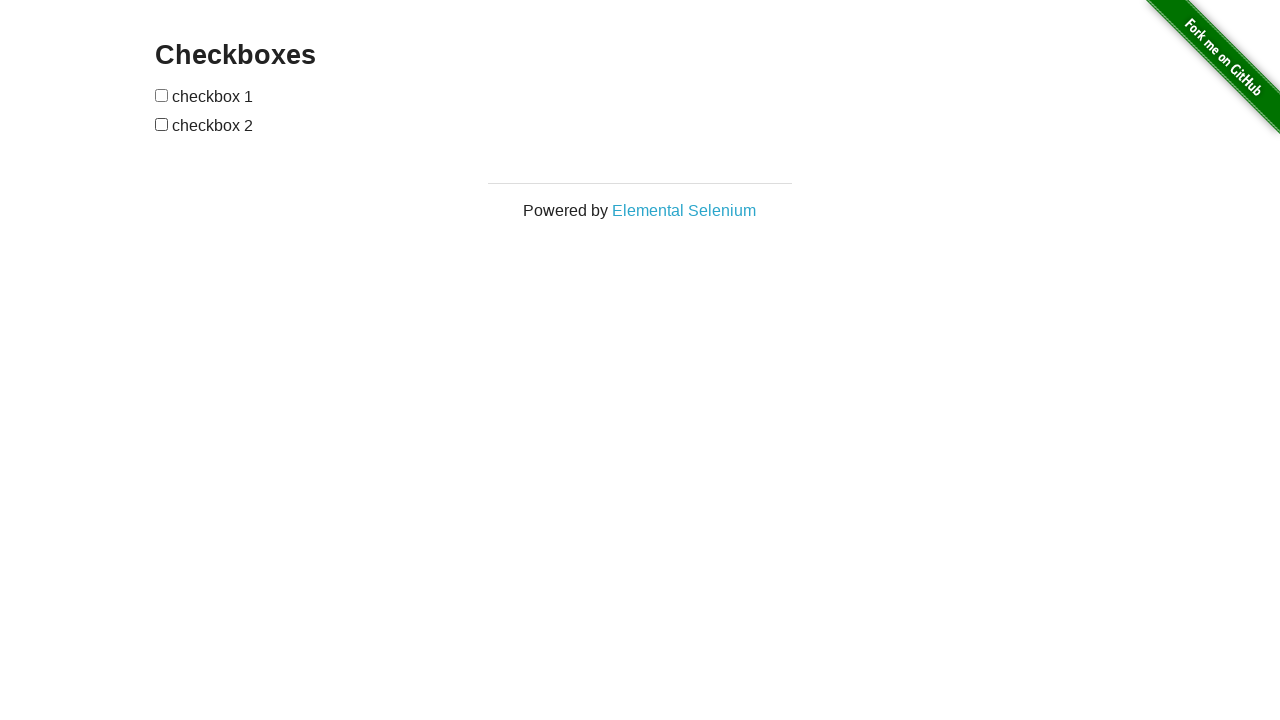

Verified second checkbox is now unchecked
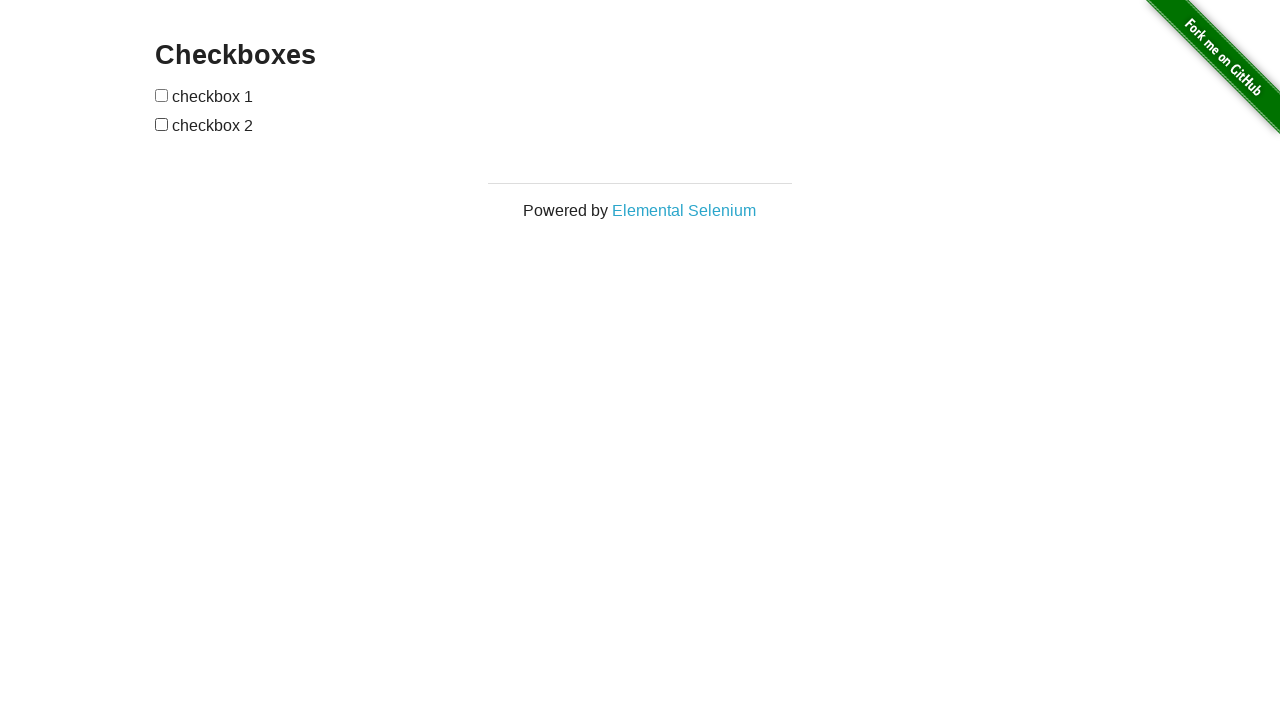

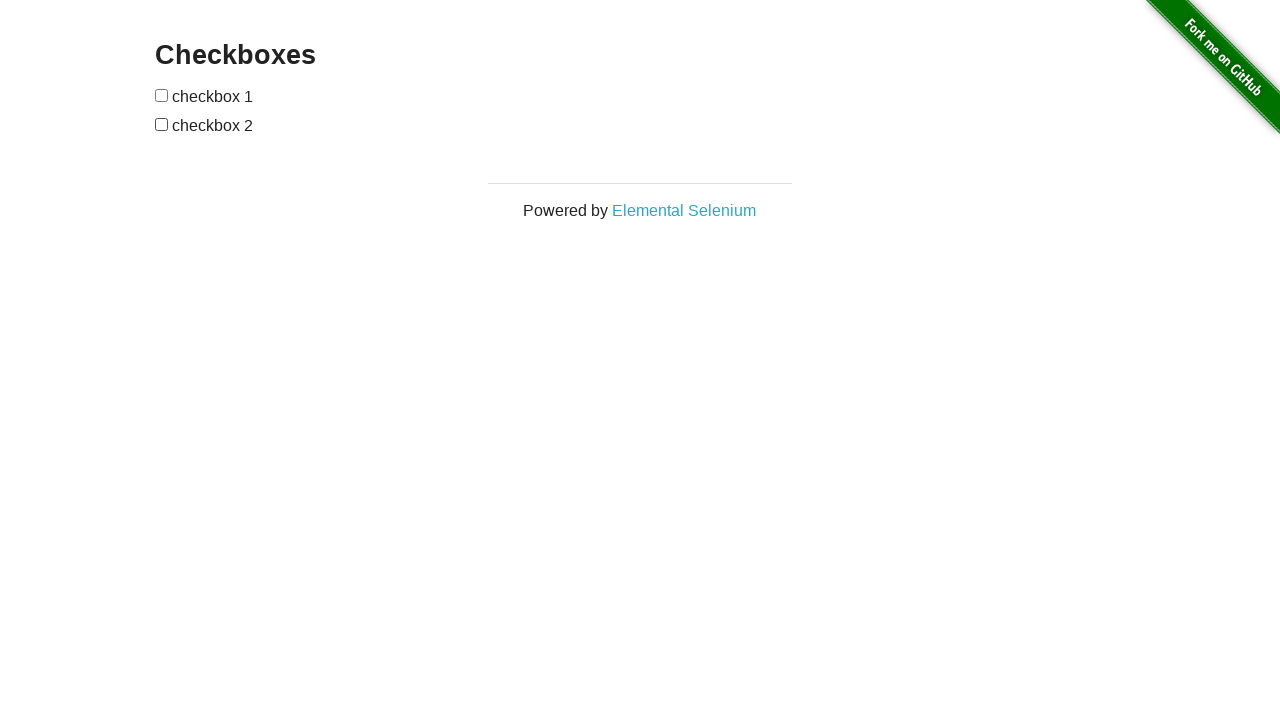